Verifies that the Click Me button is enabled on the DemoQA buttons page

Starting URL: https://demoqa.com/elements

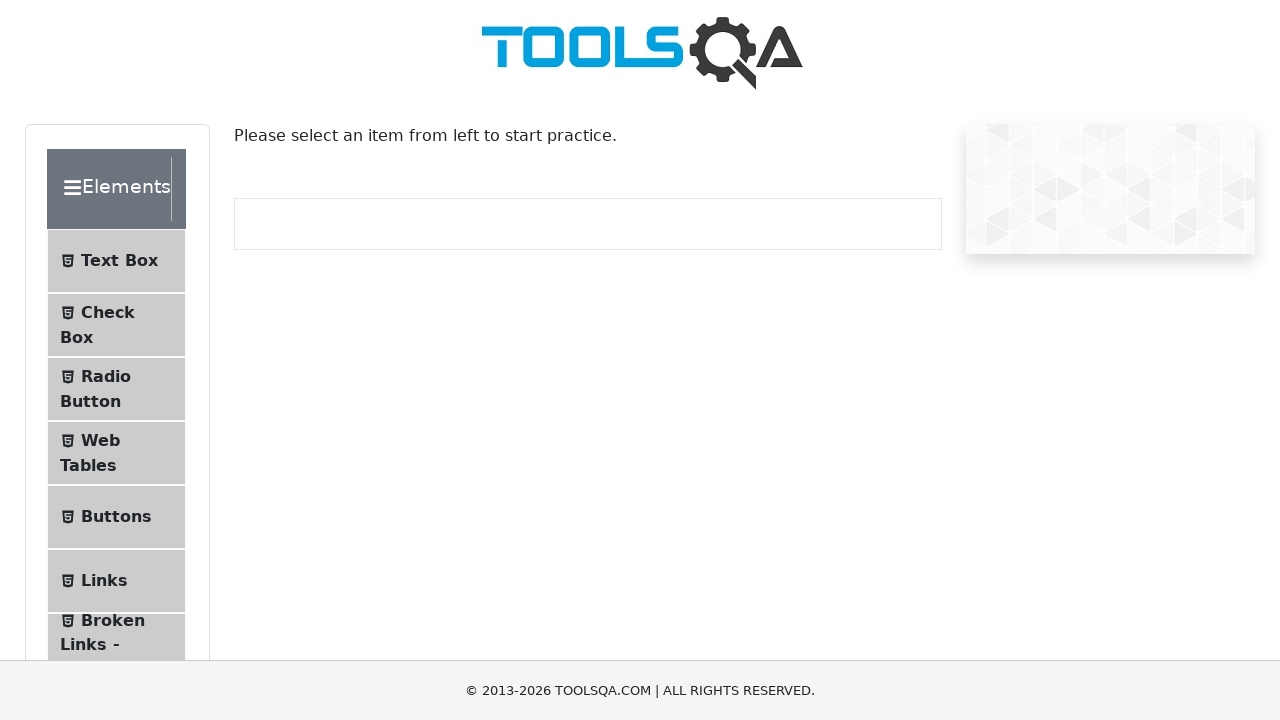

Clicked Buttons menu item at (116, 517) on internal:text="Buttons"i
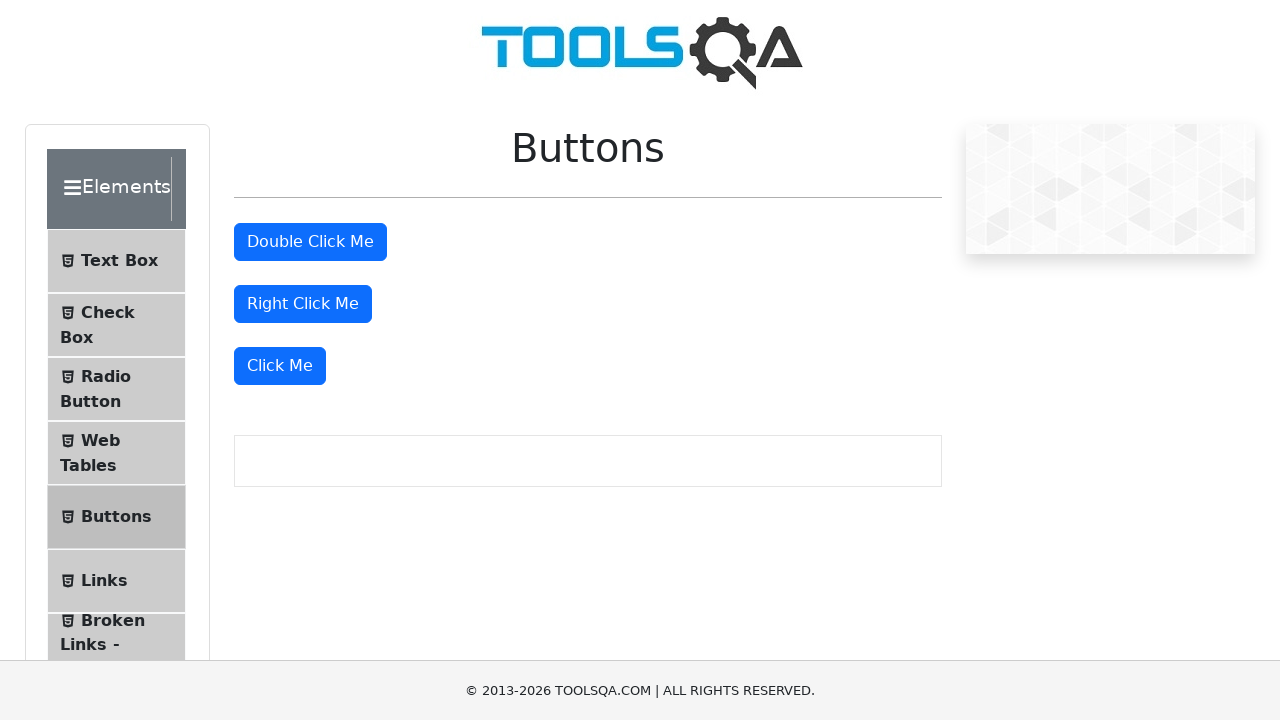

Buttons page loaded and URL confirmed
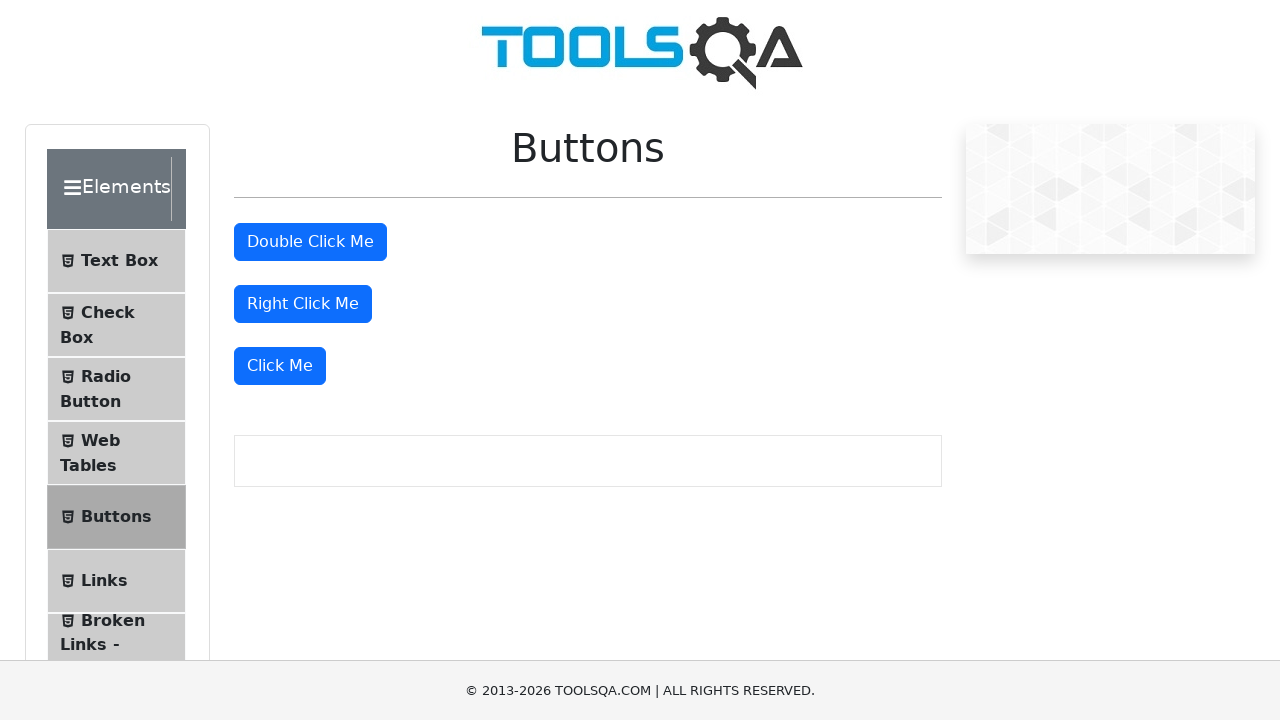

Click Me button is visible and enabled
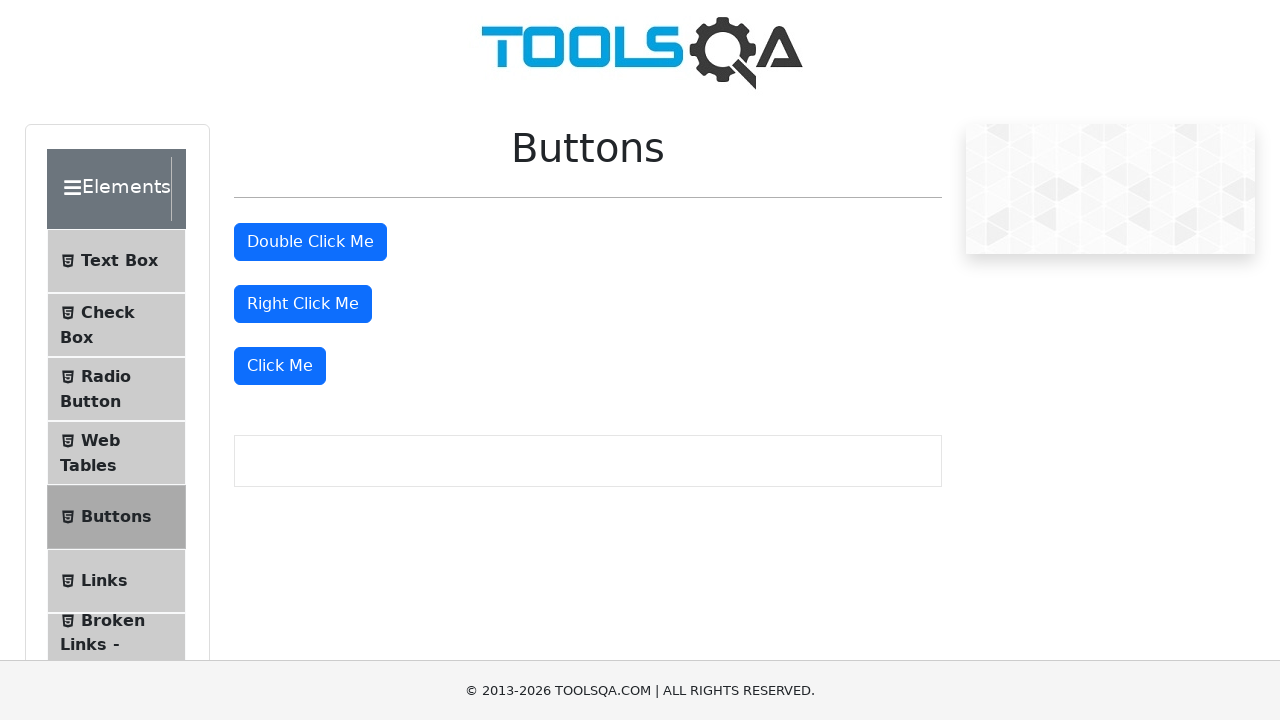

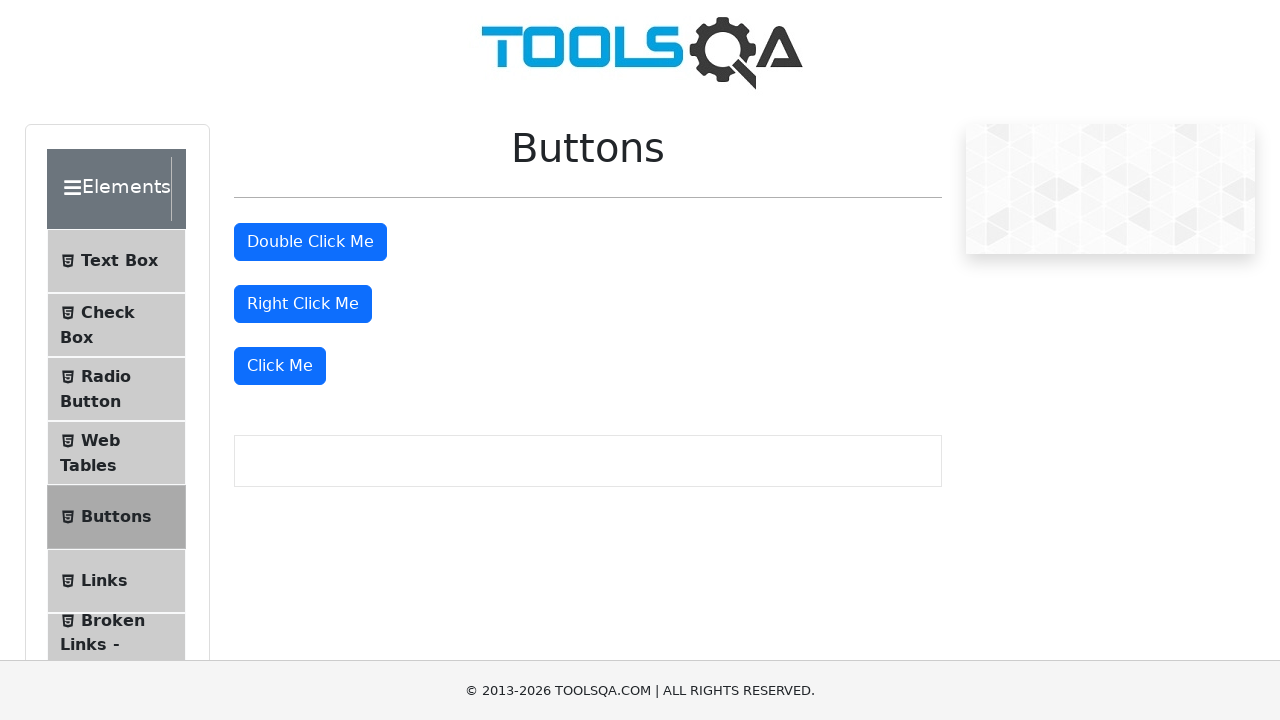